Tests basic browser navigation by navigating between two websites, then using browser back/forward buttons and page refresh functionality.

Starting URL: https://www.krafttechnologie.com/

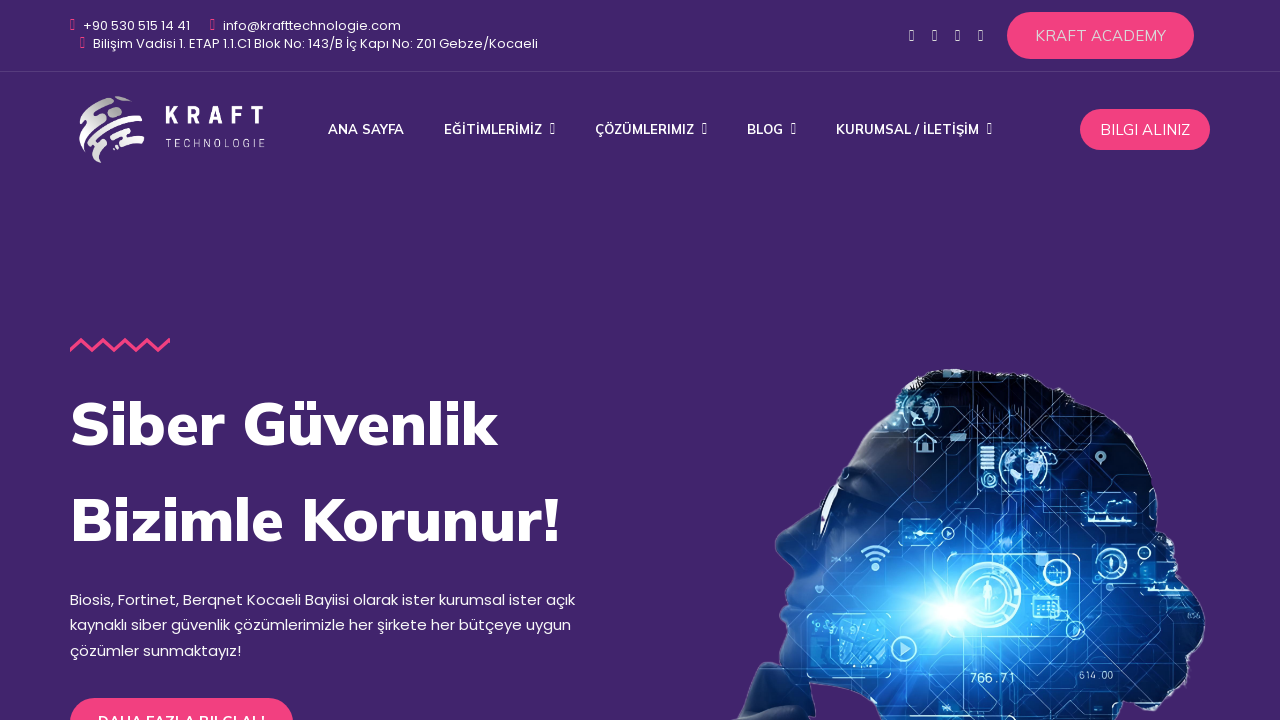

Navigated to https://www.eurotechstudy.com/en
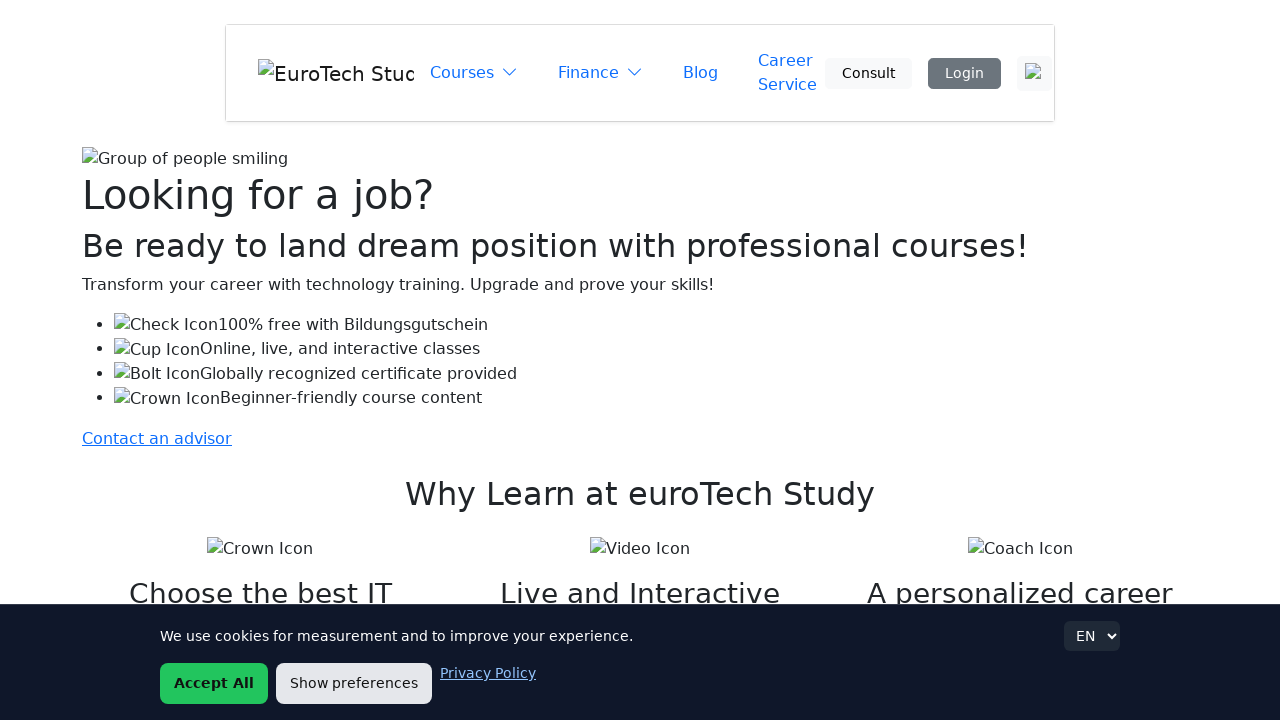

Navigated back to previous page (krafttechnologie.com)
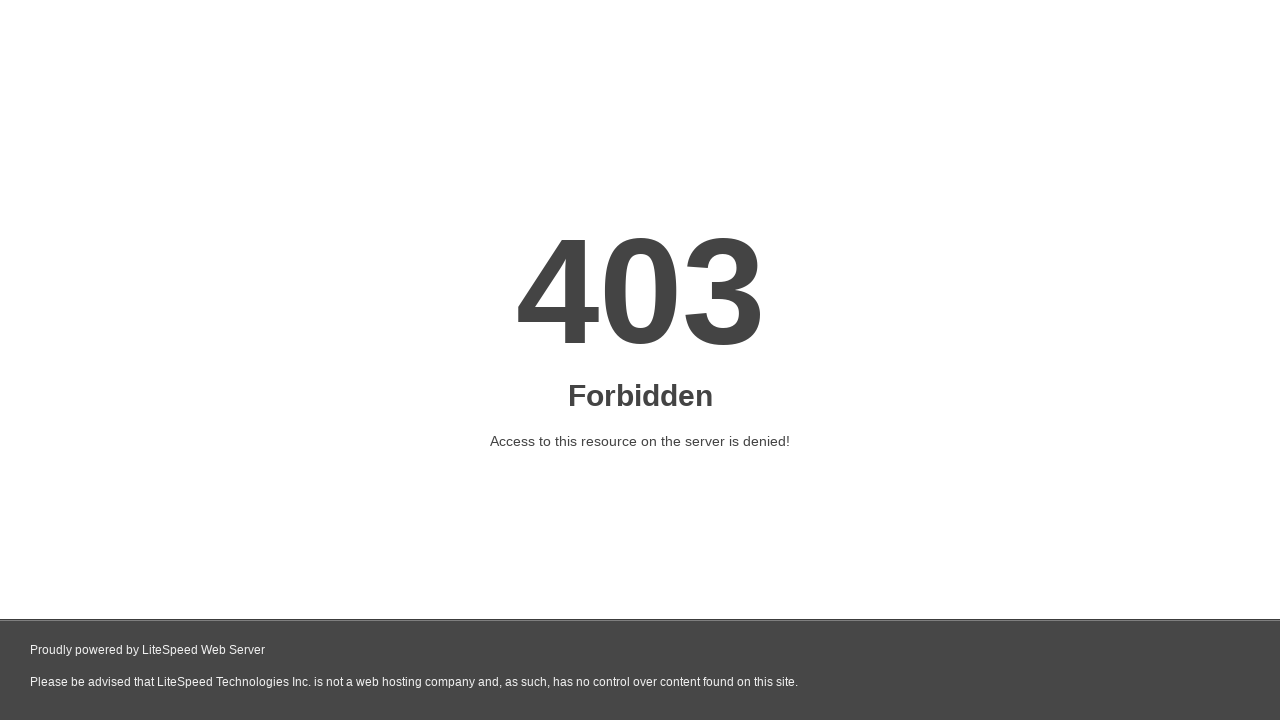

Navigated forward to eurotechstudy.com
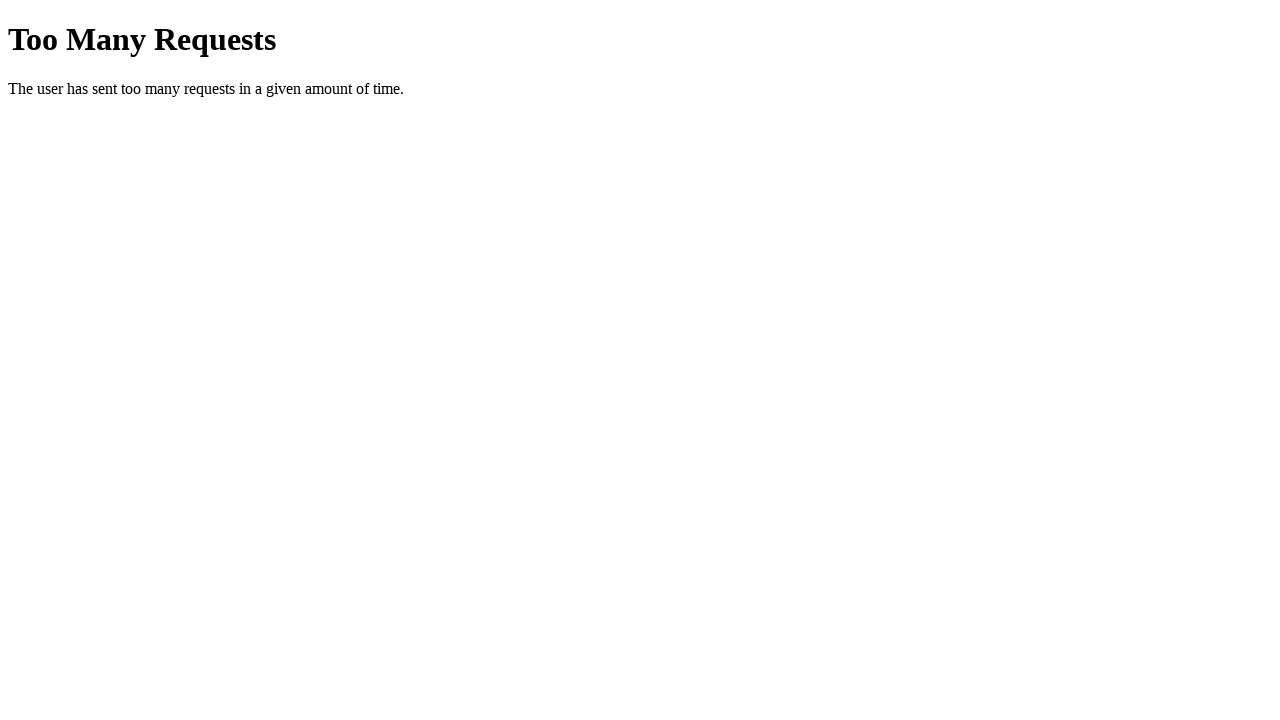

Refreshed the current page
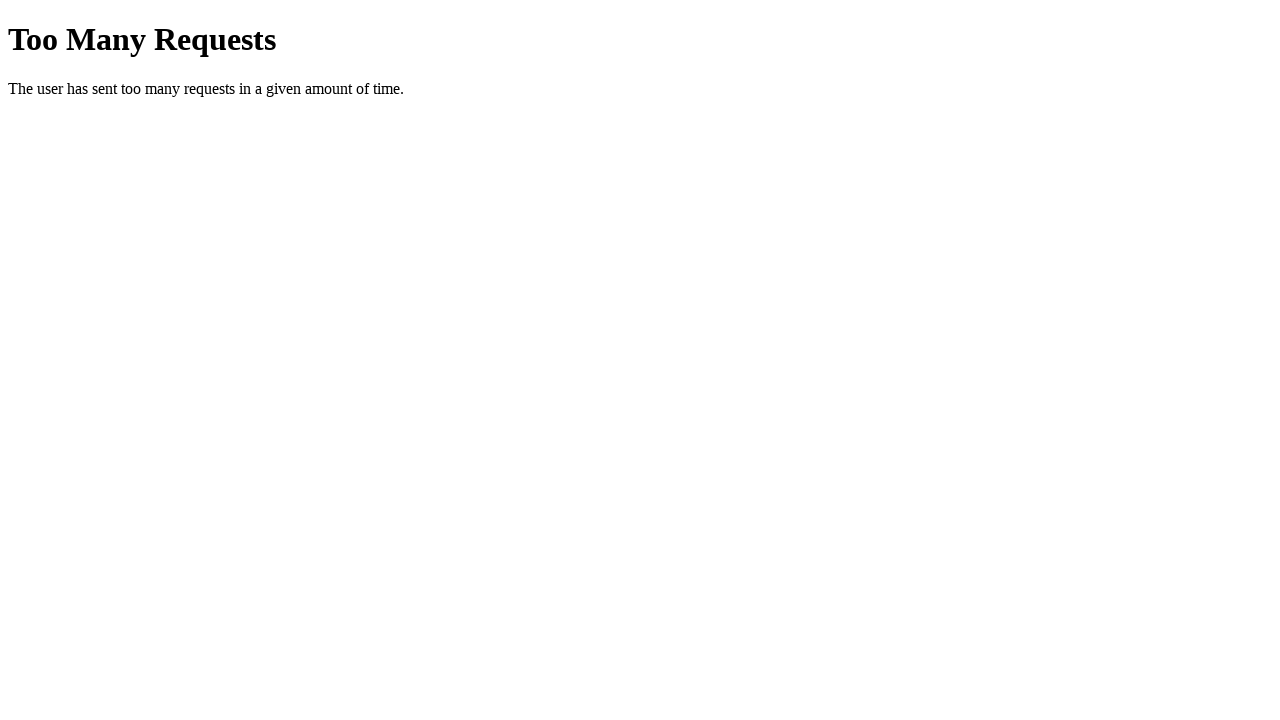

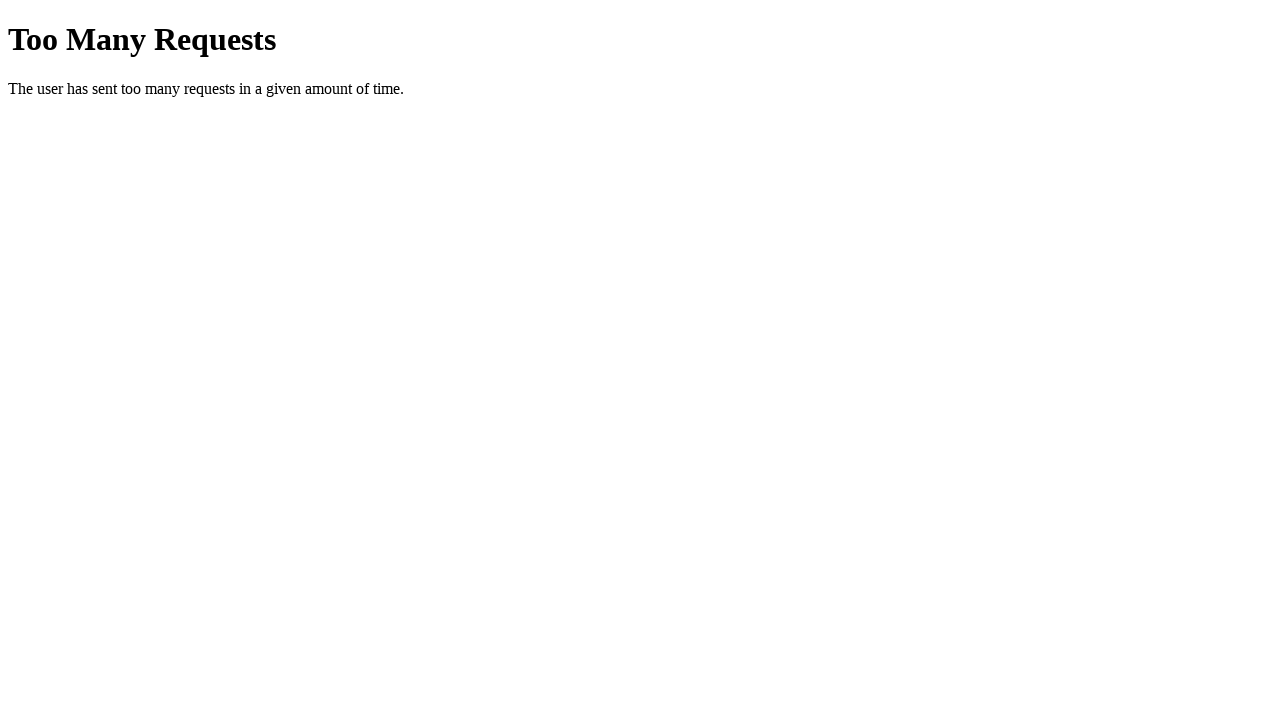